Tests language selection dropdown functionality on a registration form by clicking on the dropdown and selecting English language option

Starting URL: https://demo.automationtesting.in/Register.html

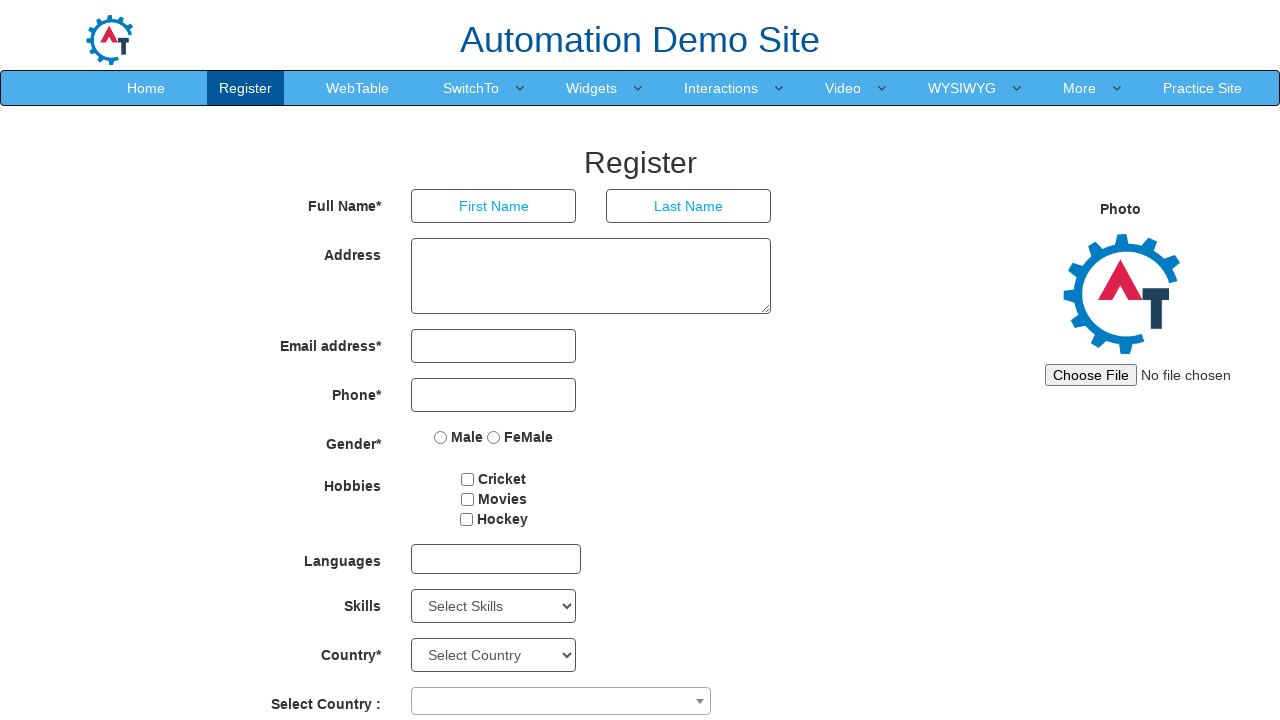

Clicked on language dropdown to open it at (496, 559) on #msdd
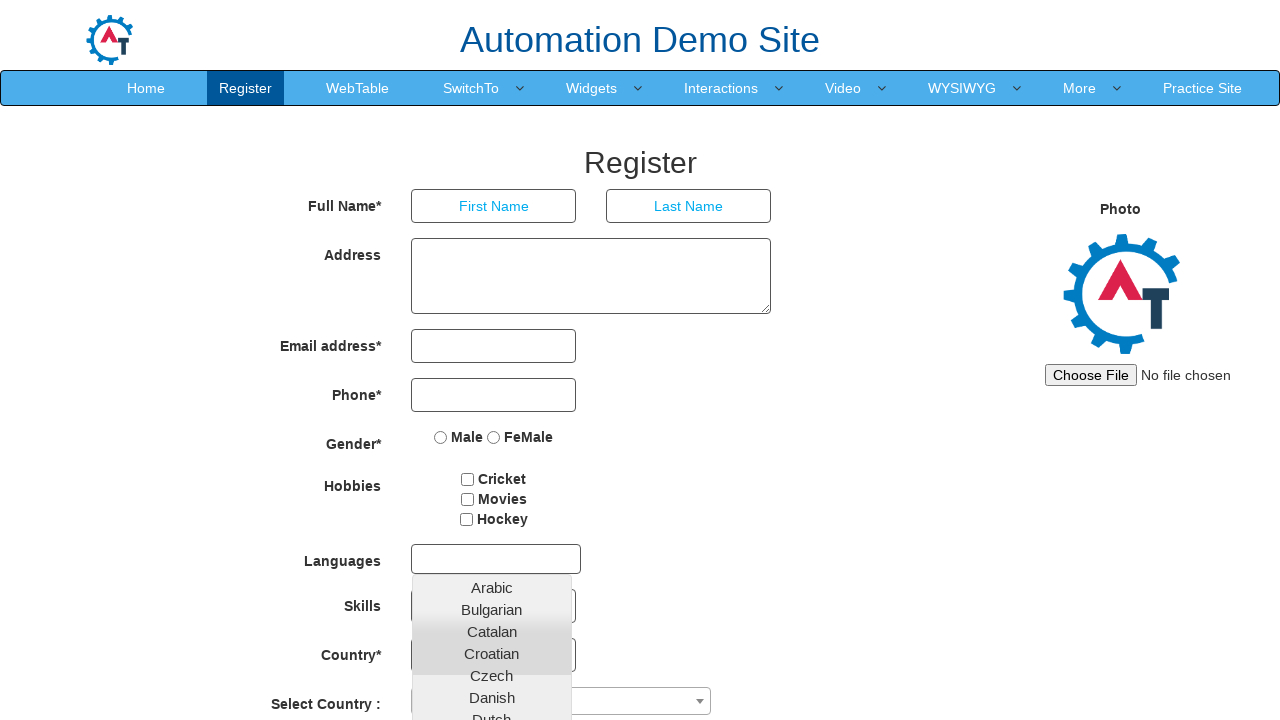

Selected English language option from dropdown at (492, 457) on xpath=//a[contains(text(),'English')]
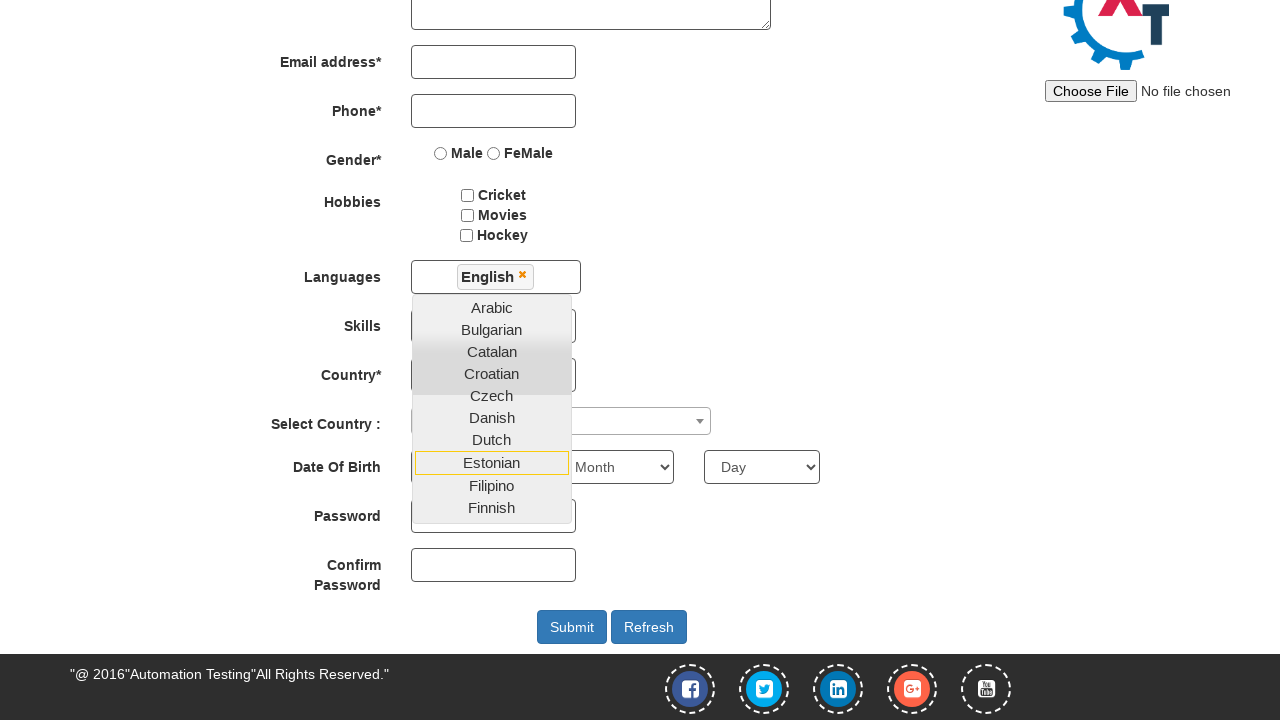

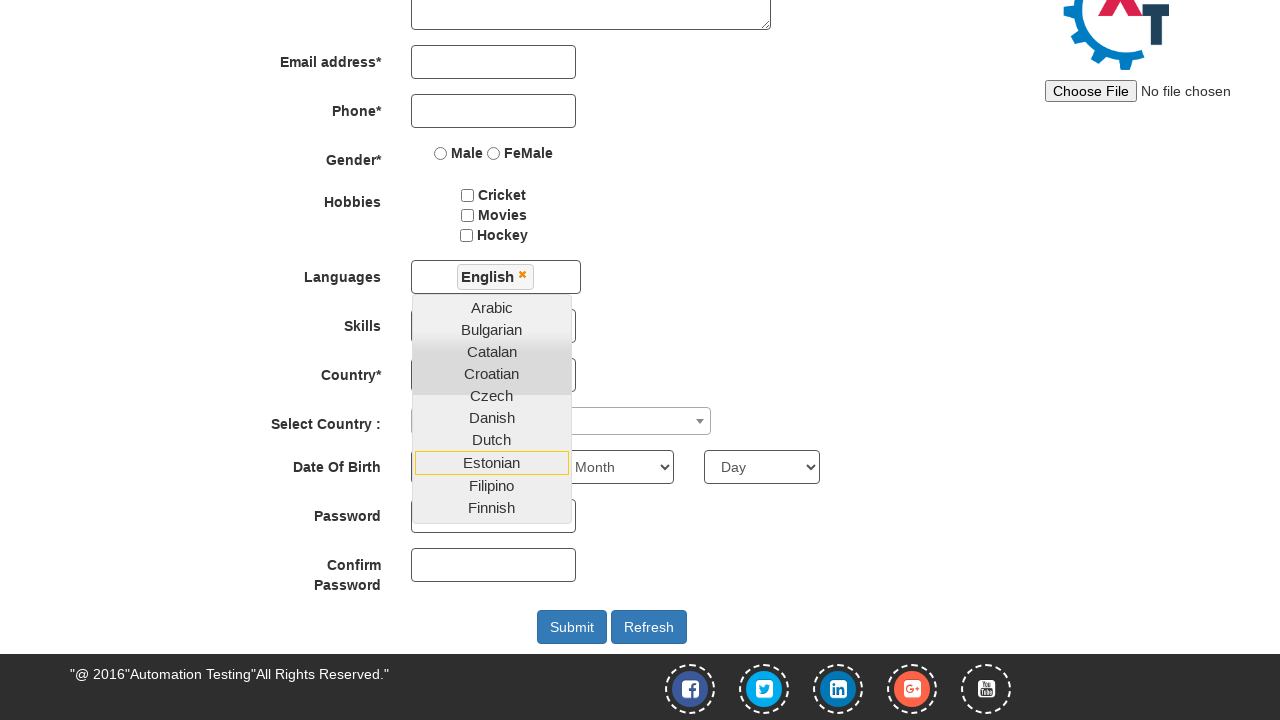